Navigates to example.com and clicks on a link in the second paragraph of the main content area

Starting URL: https://example.com/

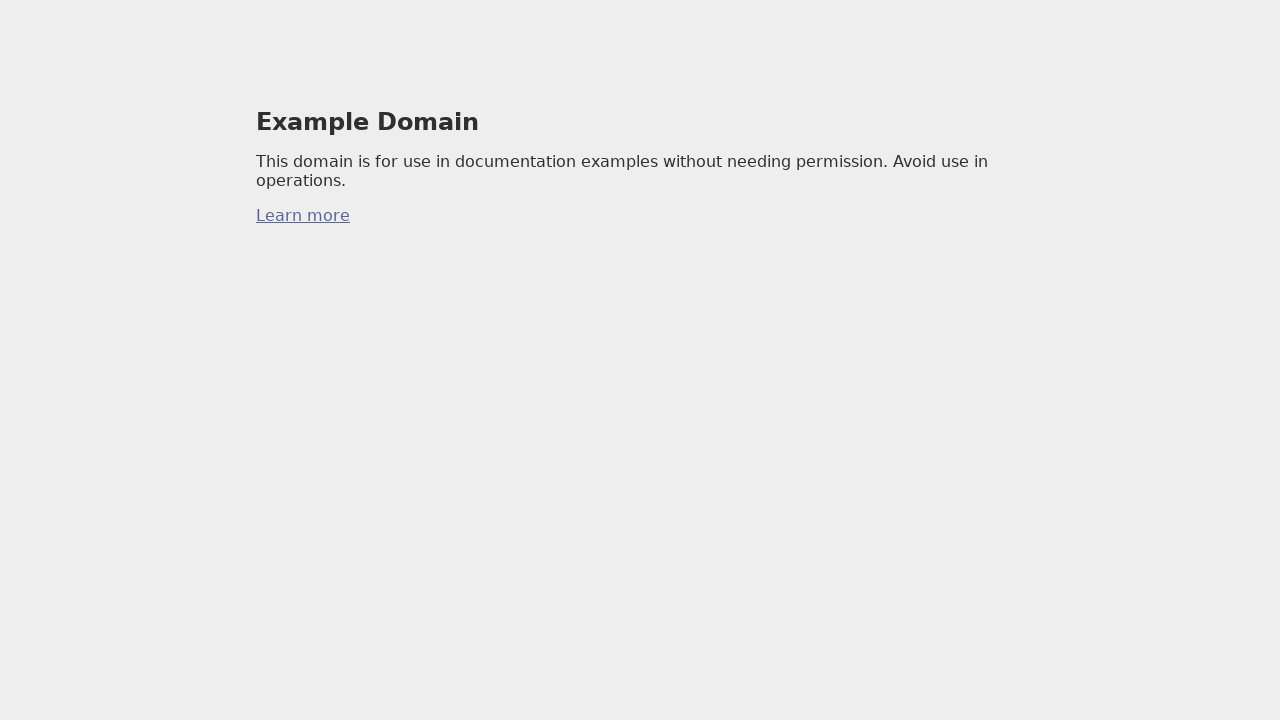

Navigated to https://example.com/
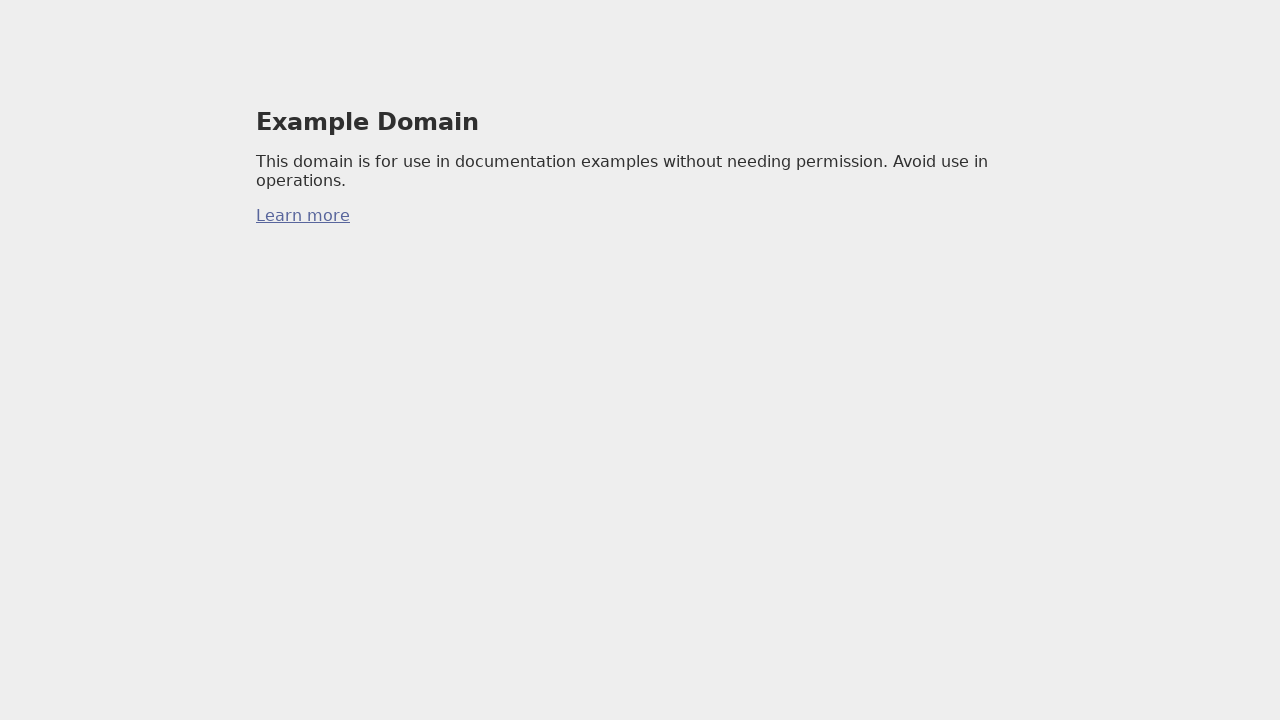

Clicked link in the second paragraph of main content area at (303, 216) on xpath=/html/body/div/p[2]/a
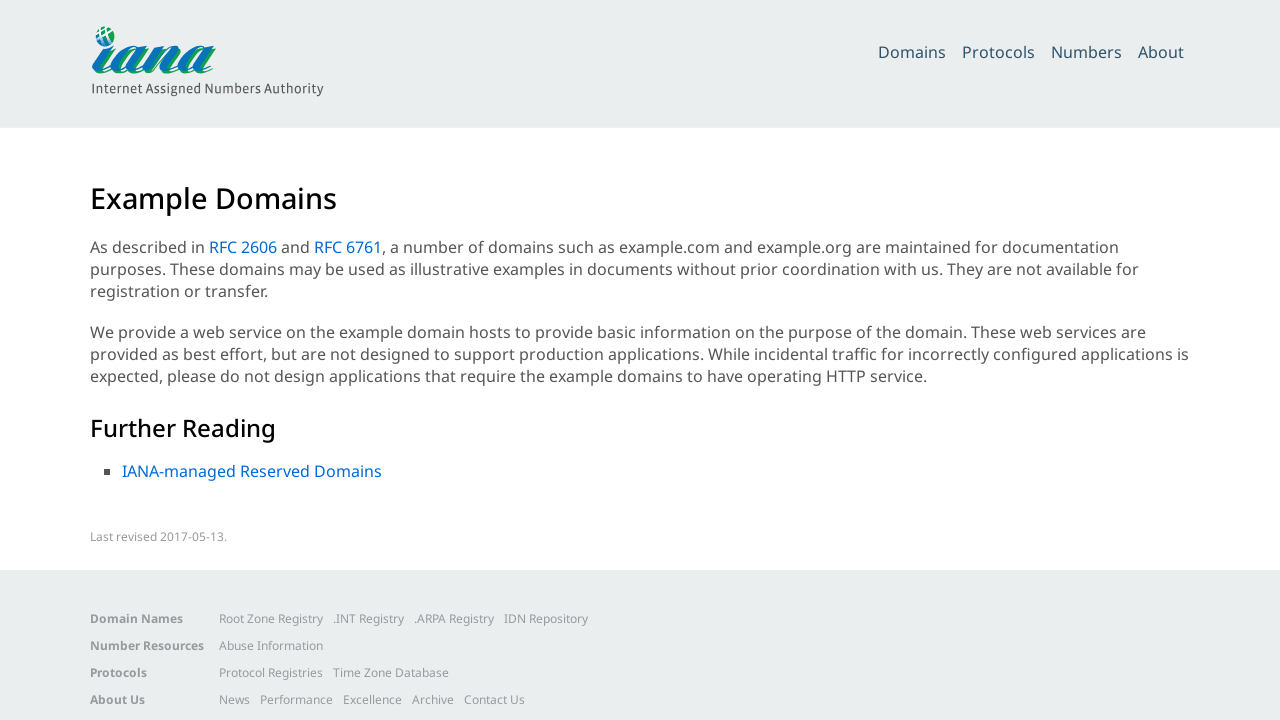

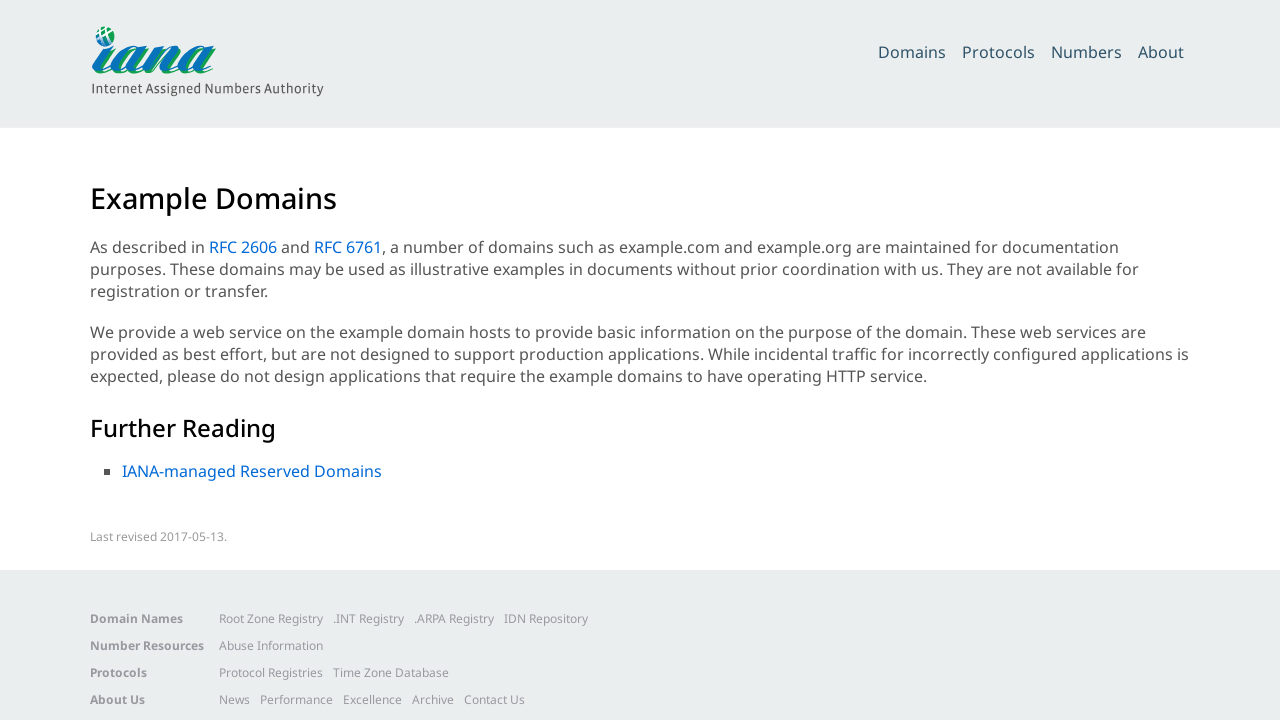